Tests drag and drop functionality using Playwright's dragTo method to move items between panels

Starting URL: https://test-with-me-app.vercel.app/learning/web-elements/components/drag-n-drop

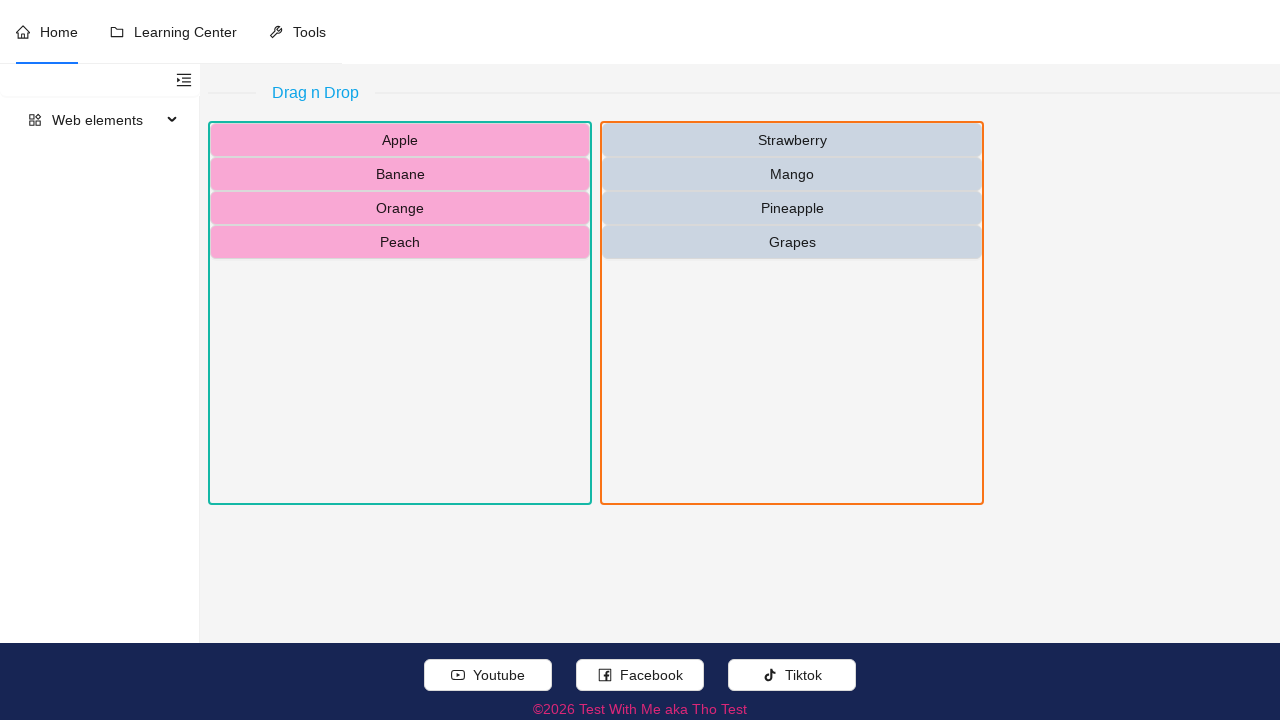

Waited for drag and drop panels to load
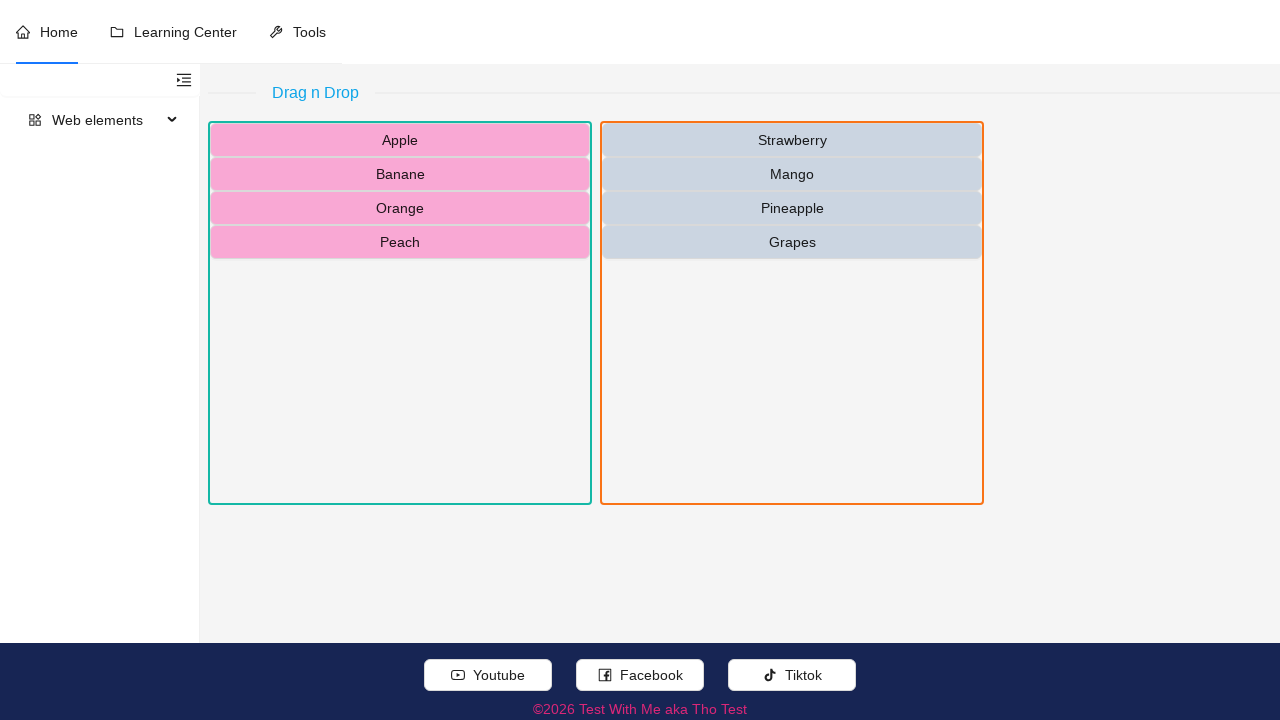

Dragged 'Apple' from left panel to right panel at (792, 313)
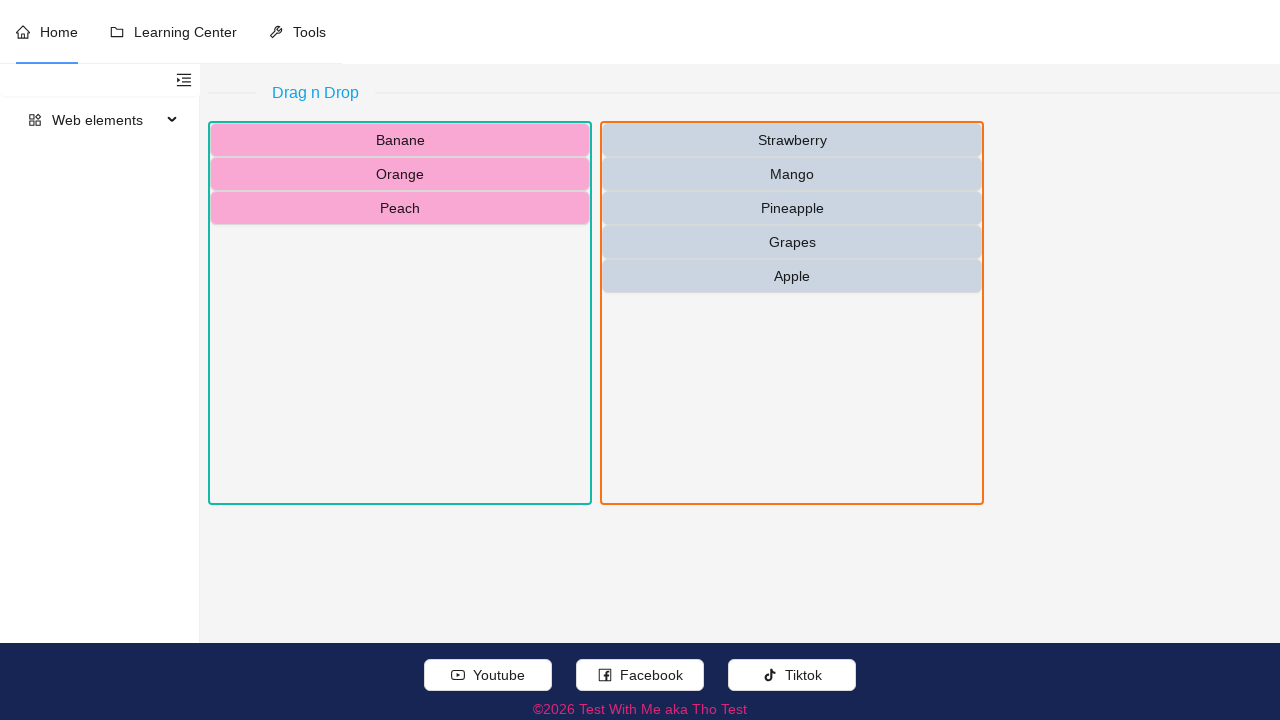

Dragged 'Banane' from left panel to right panel at (792, 313)
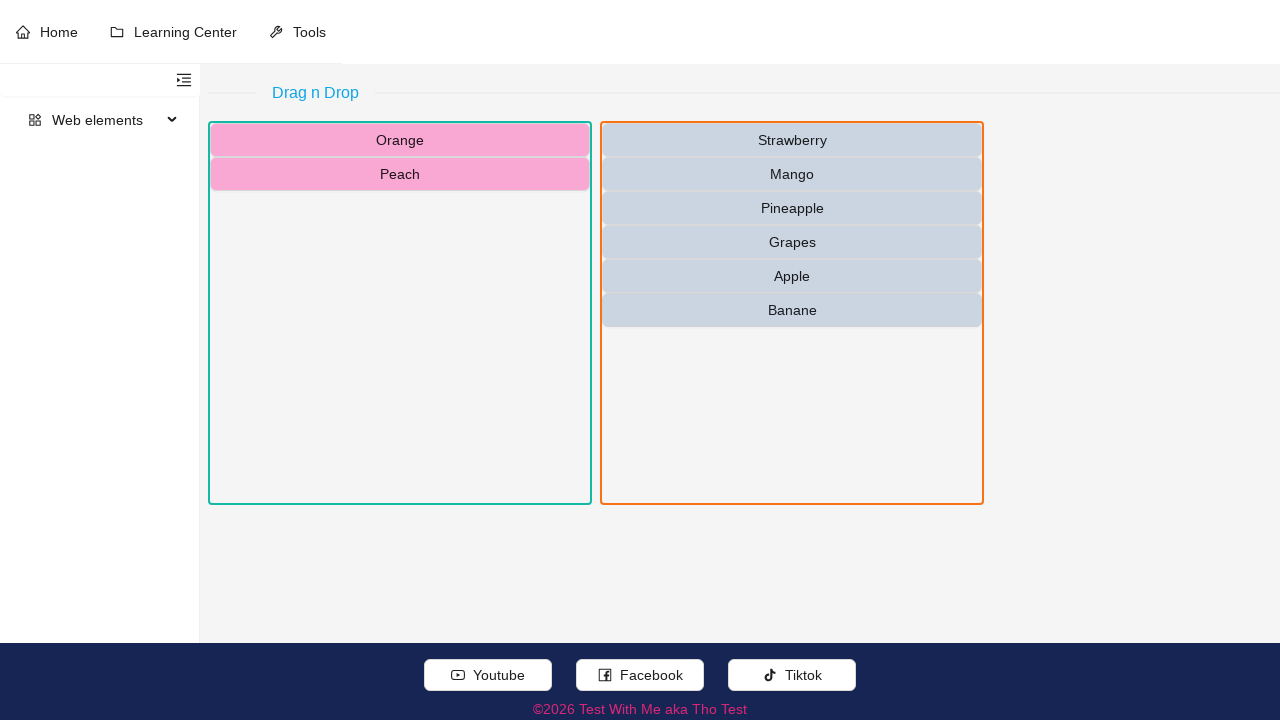

Dragged 'Mango' from right panel to left panel at (400, 313)
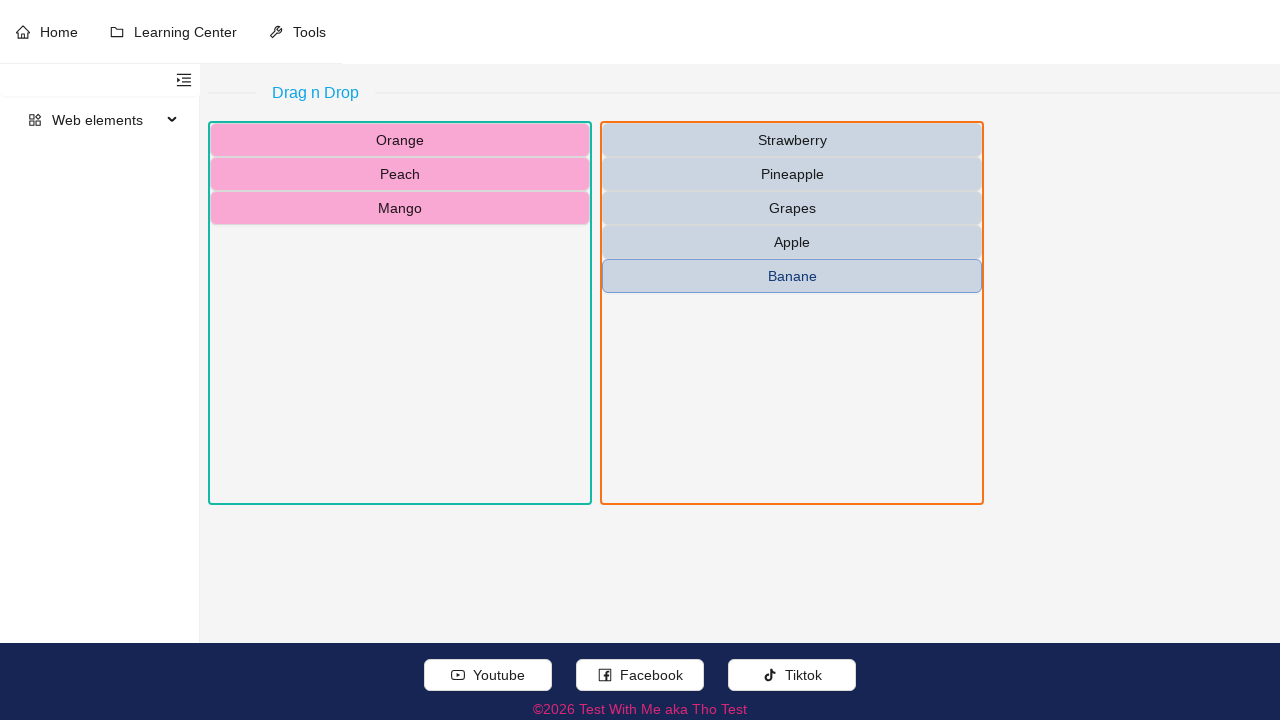

Dragged 'Grapes' from right panel to left panel at (400, 313)
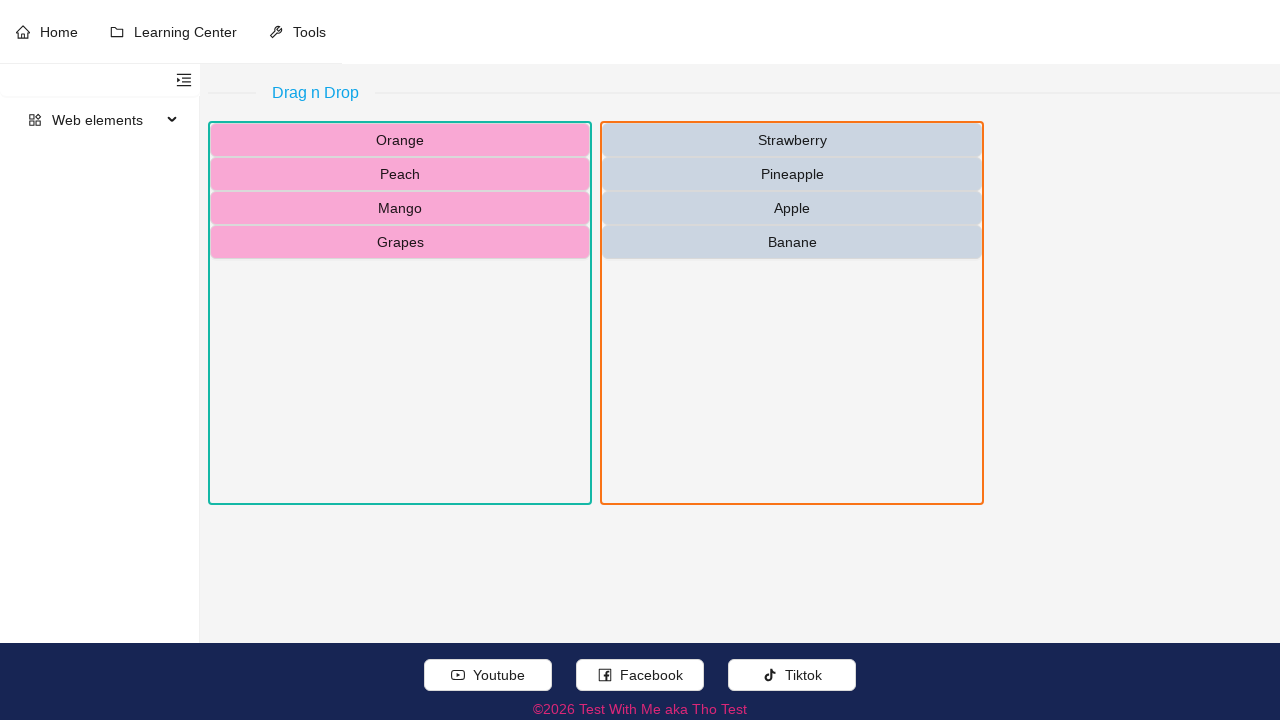

Waited for drag and drop animations to complete
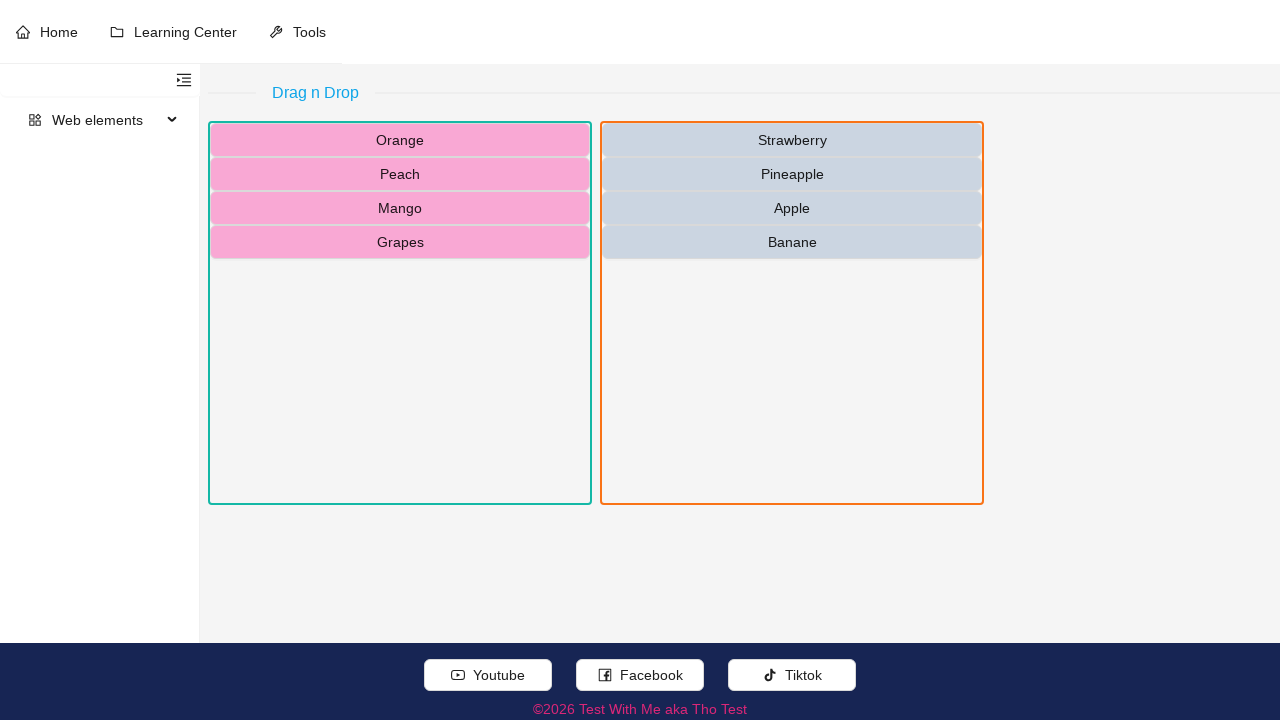

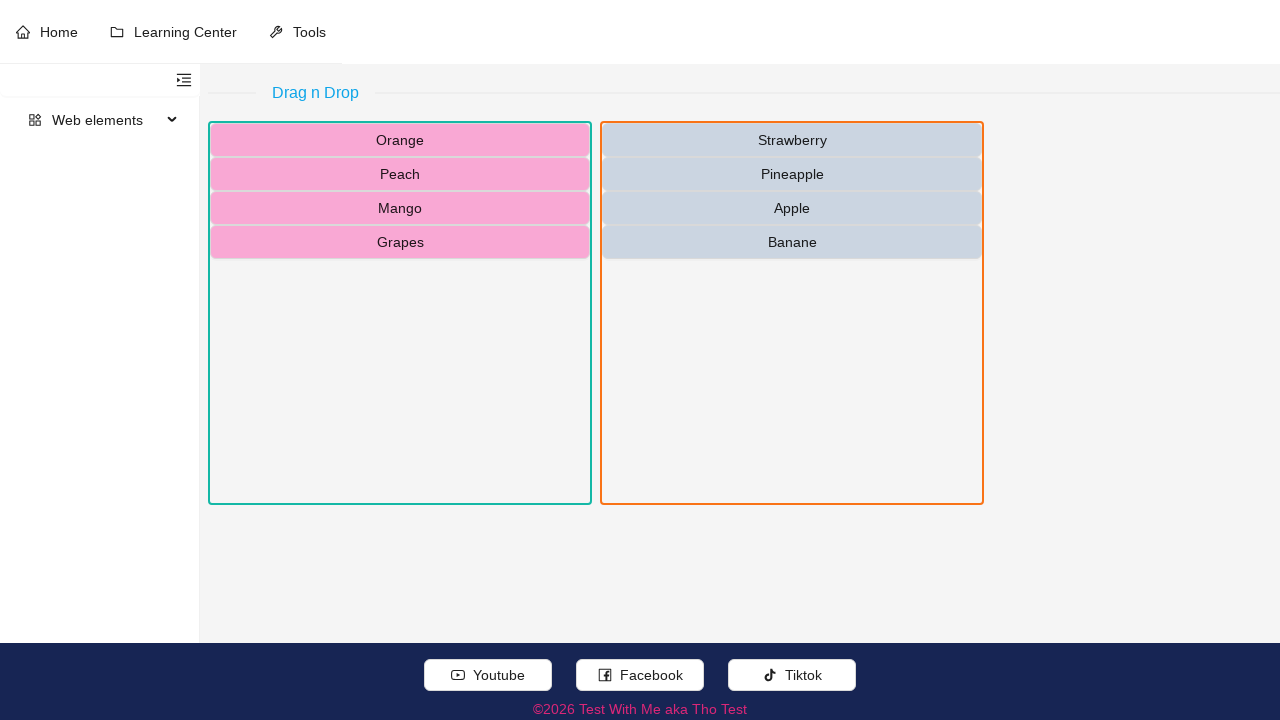